Tests child window handling by clicking a blinking text link that opens a new window, switching to the child window, and verifying text content is present

Starting URL: https://rahulshettyacademy.com/loginpagePractise/

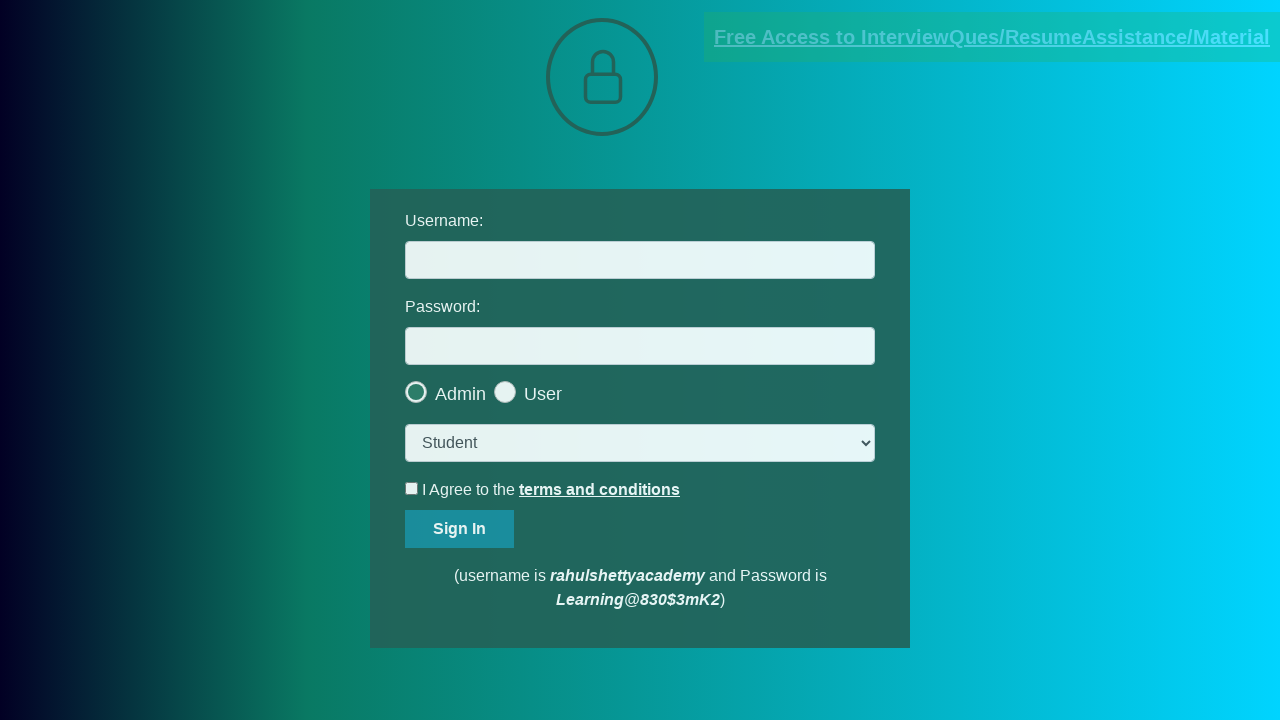

Clicked blinking text link to open child window at (992, 37) on body a.blinkingText
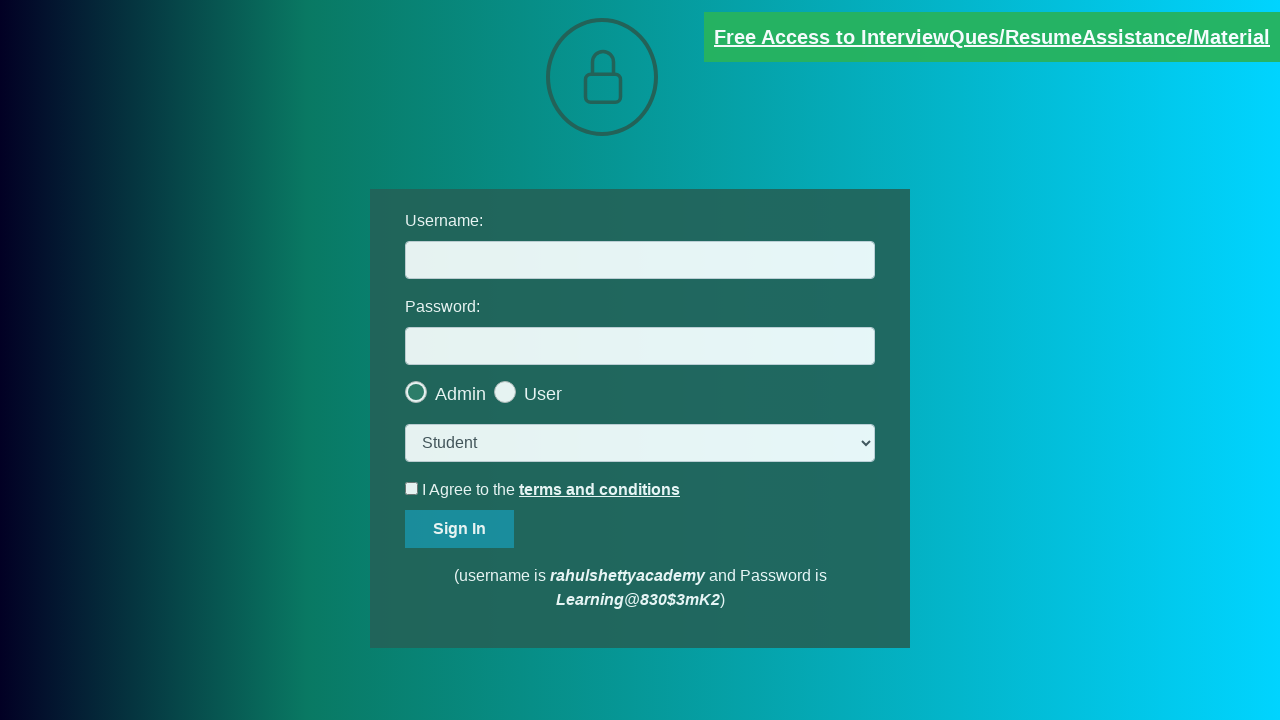

Captured child window page object
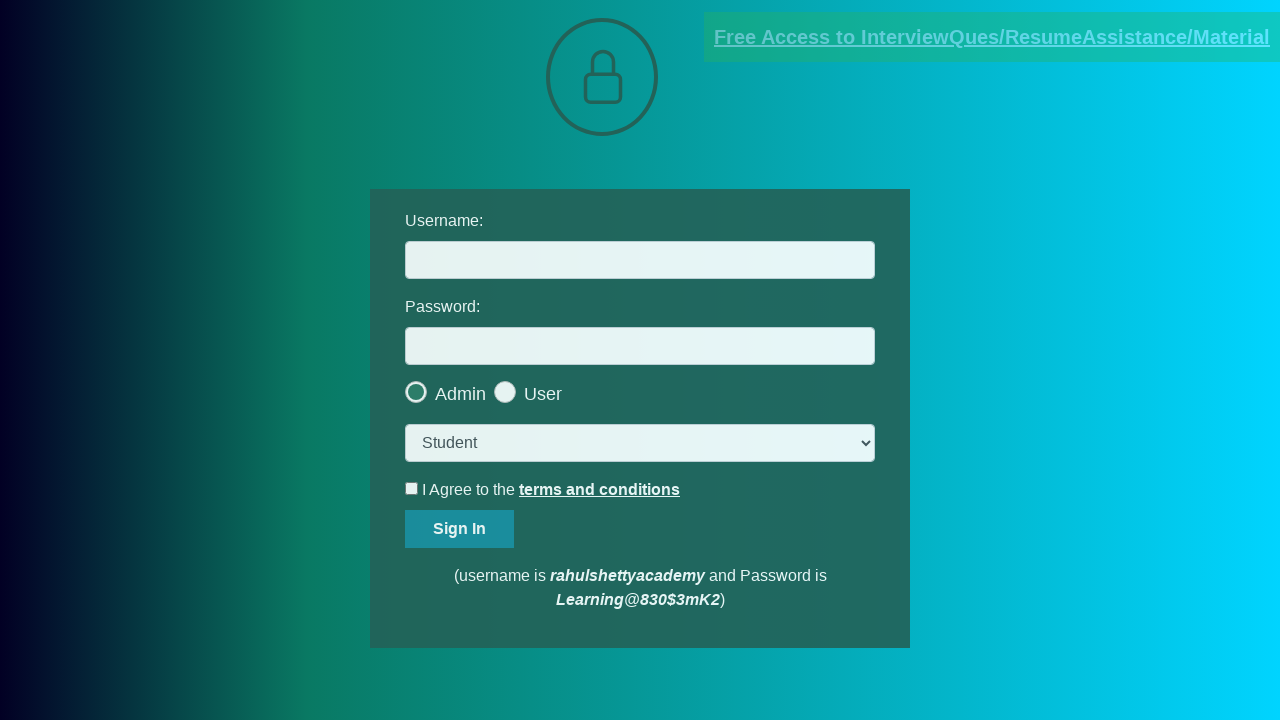

Child window page fully loaded
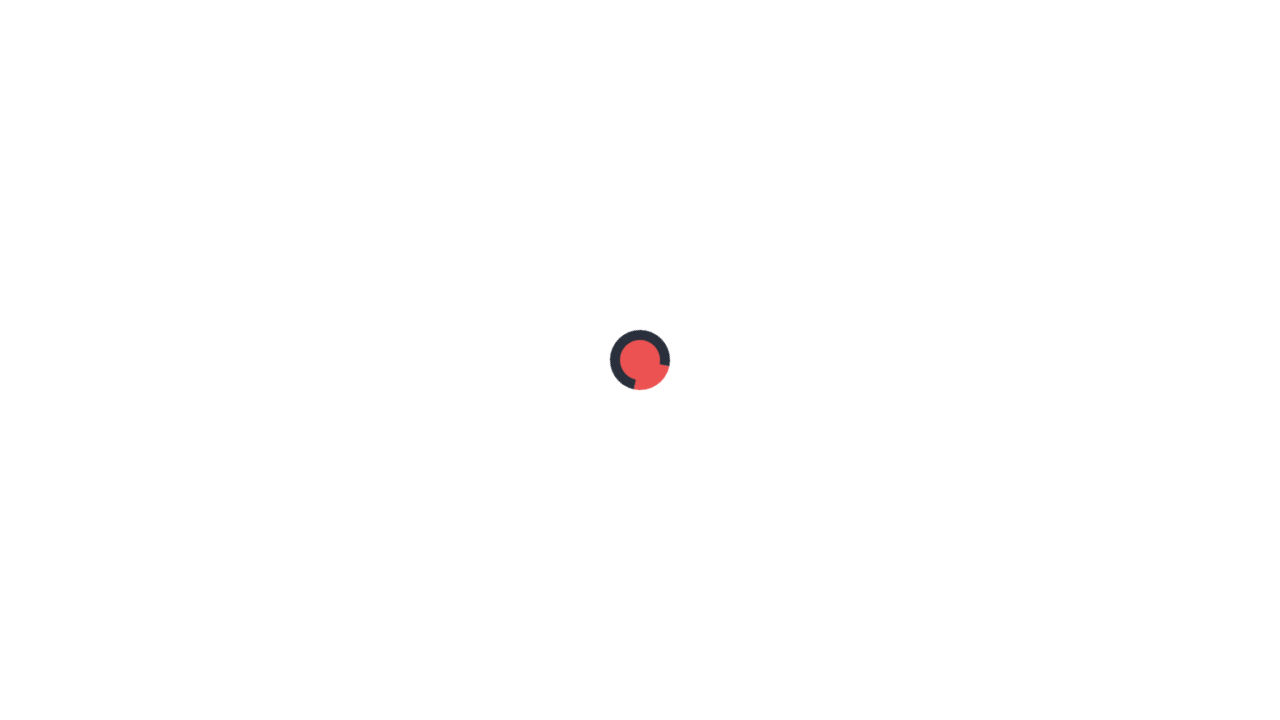

Verified red paragraph text element is present in child window
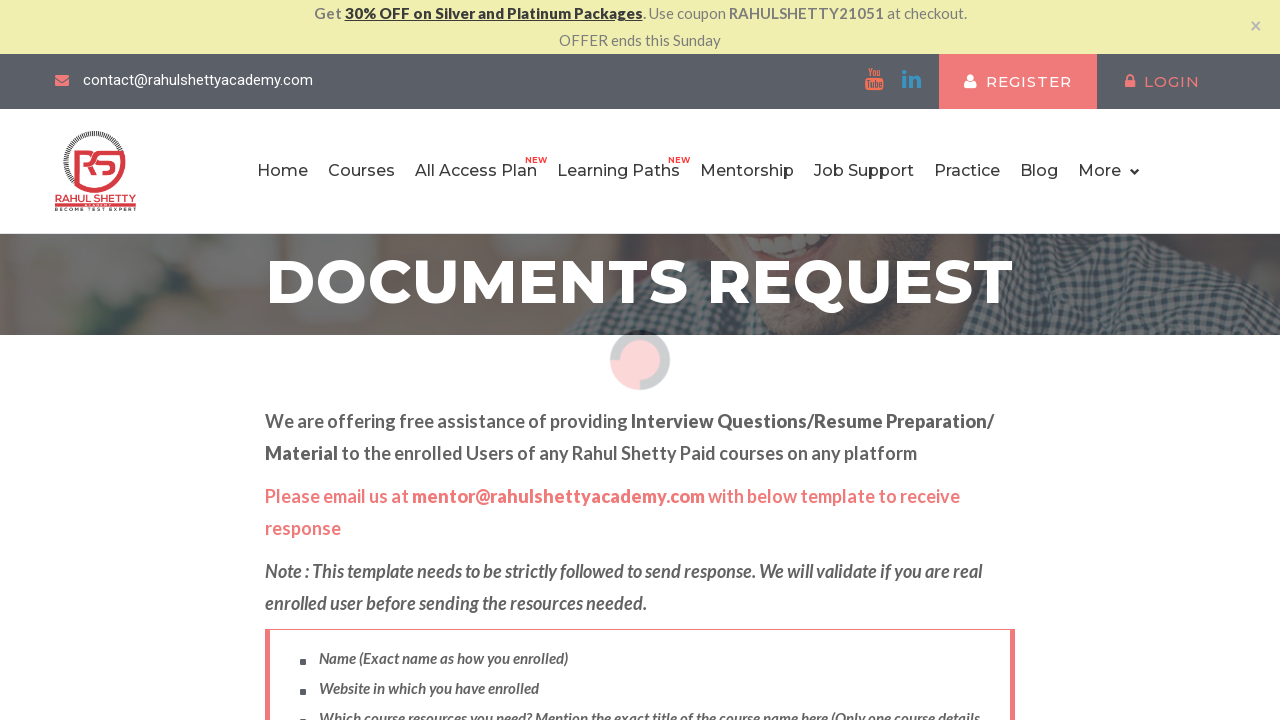

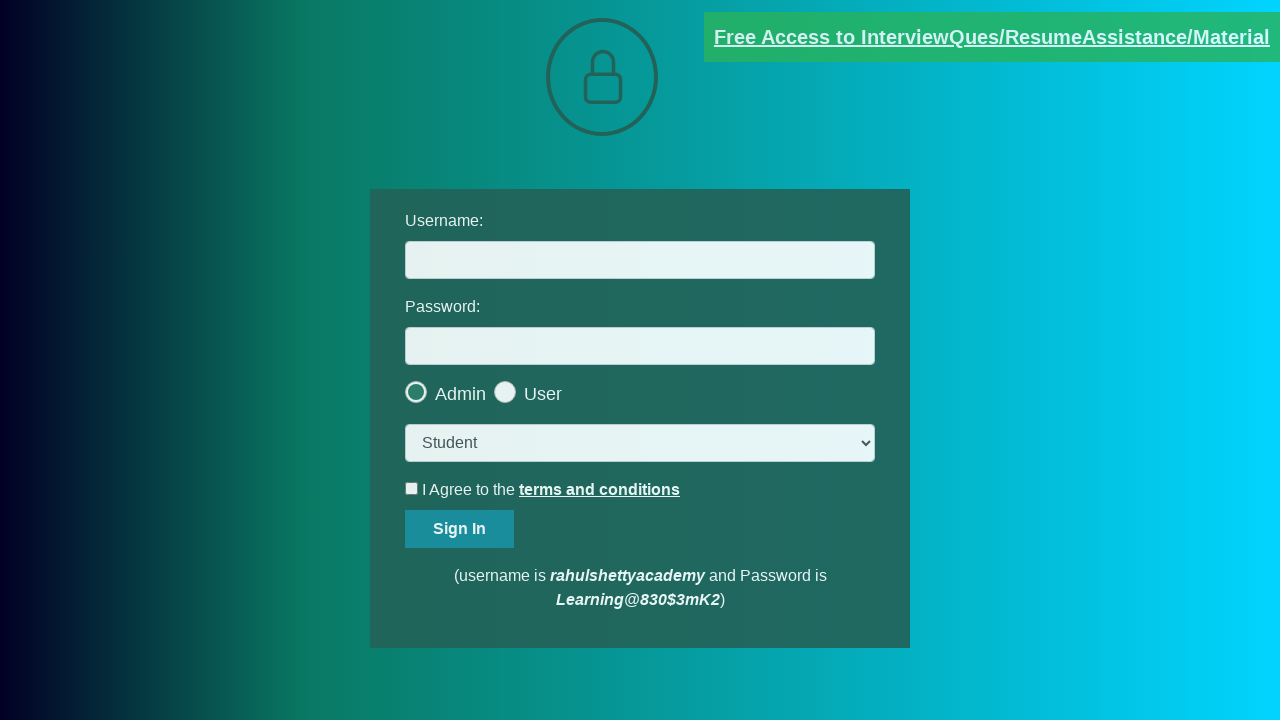